Tests JavaScript prompt dialog by entering text into the prompt and accepting it

Starting URL: https://demo.automationtesting.in/Alerts.html

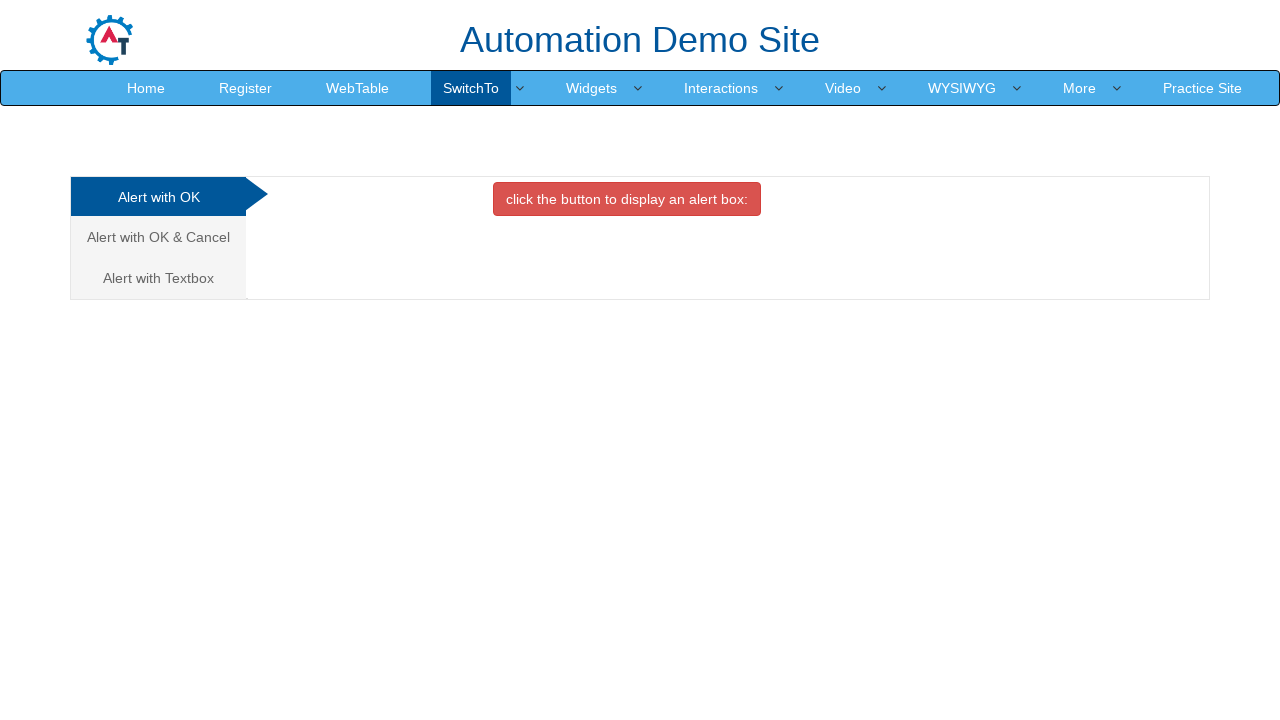

Set up dialog handler to accept prompt with text 'QA Academy'
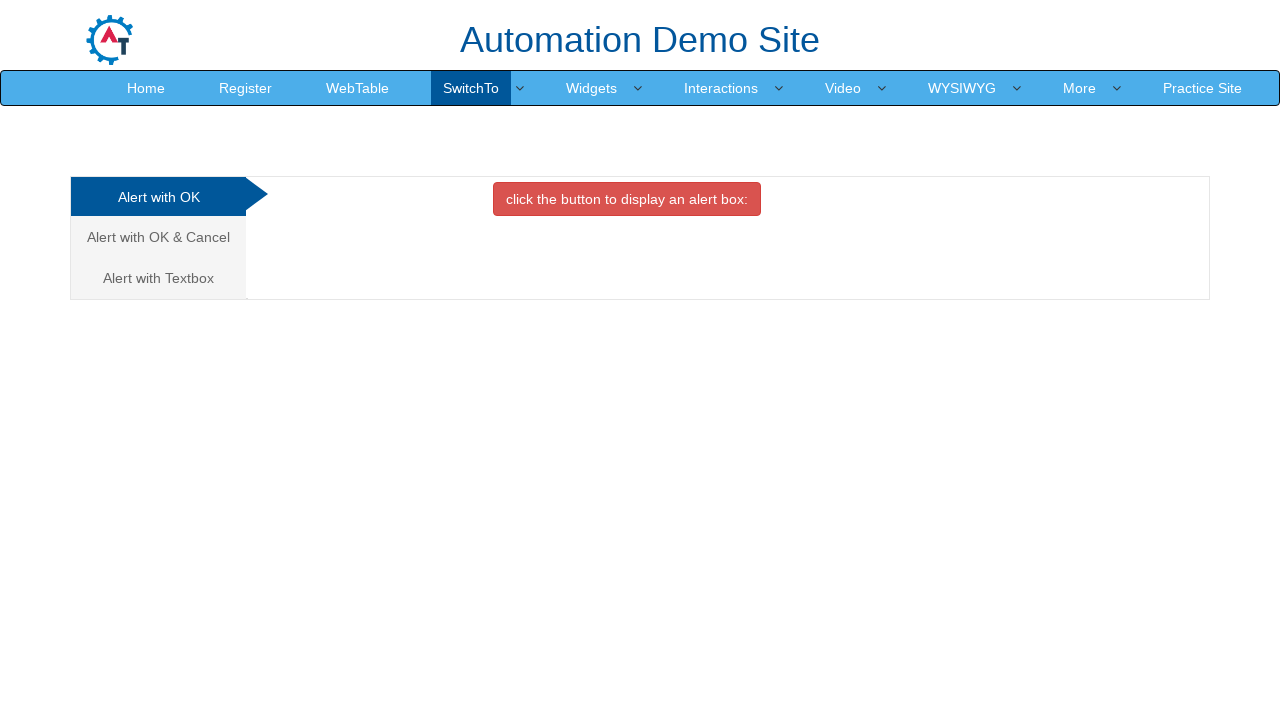

Clicked on the Textbox tab at (158, 278) on xpath=//html/body/div[1]/div/div/div/div[1]/ul/li[3]/a
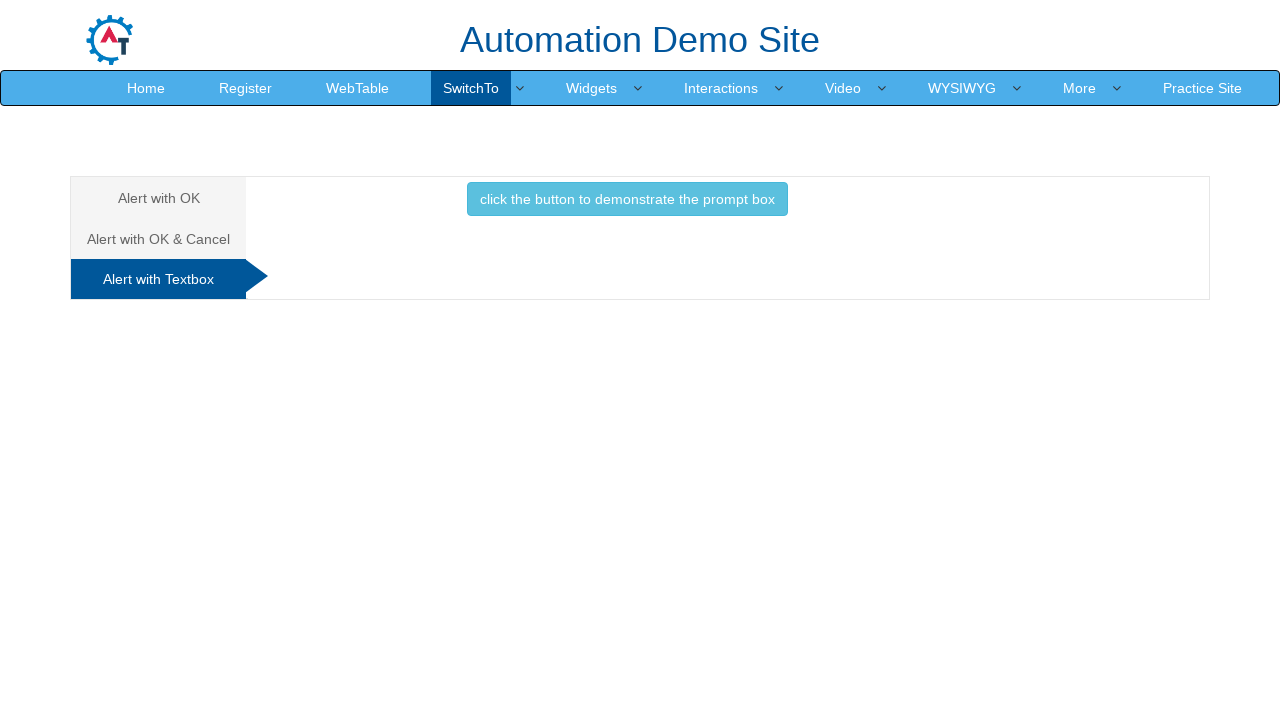

Clicked button to trigger JavaScript prompt dialog at (627, 199) on xpath=//*[@id='Textbox']/button
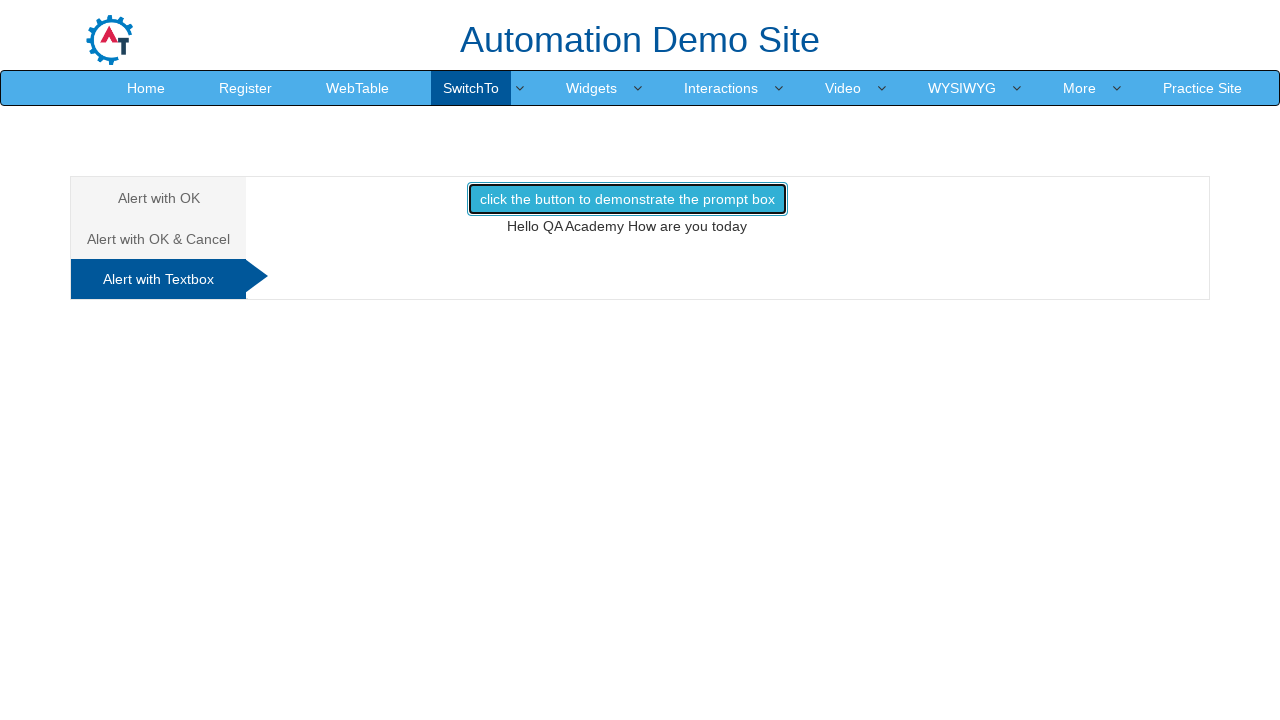

Waited for prompt result to appear
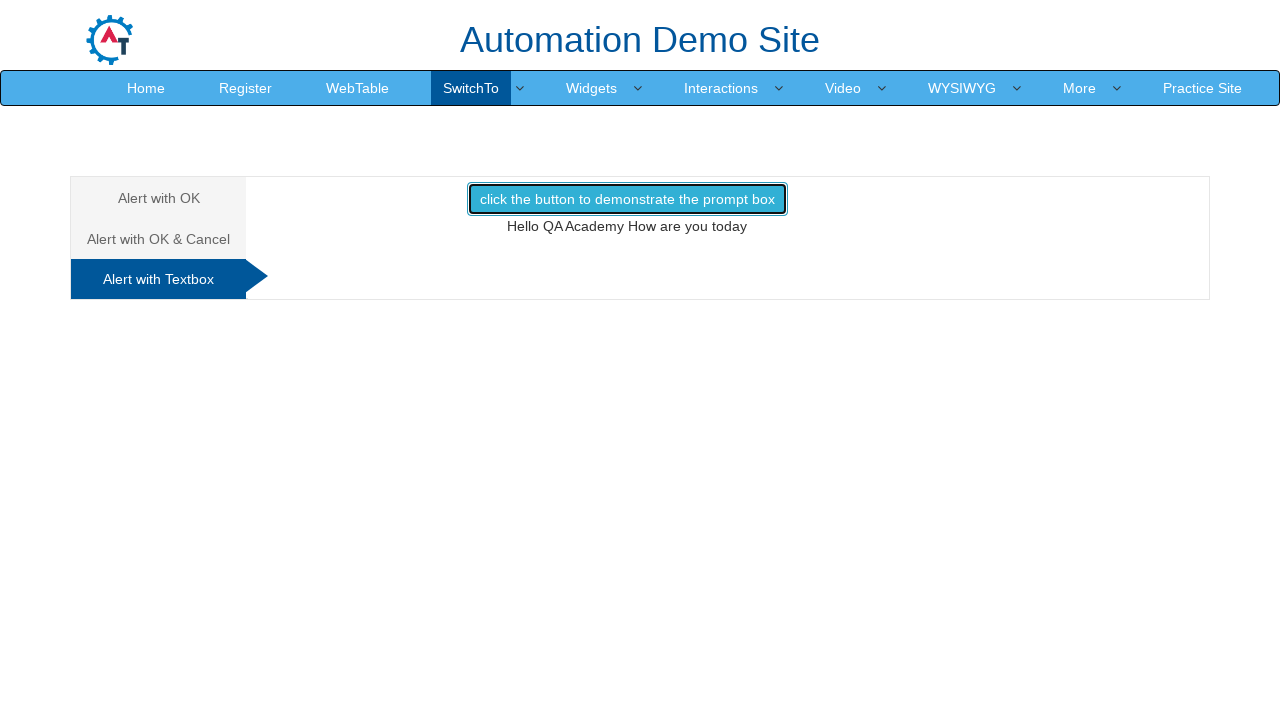

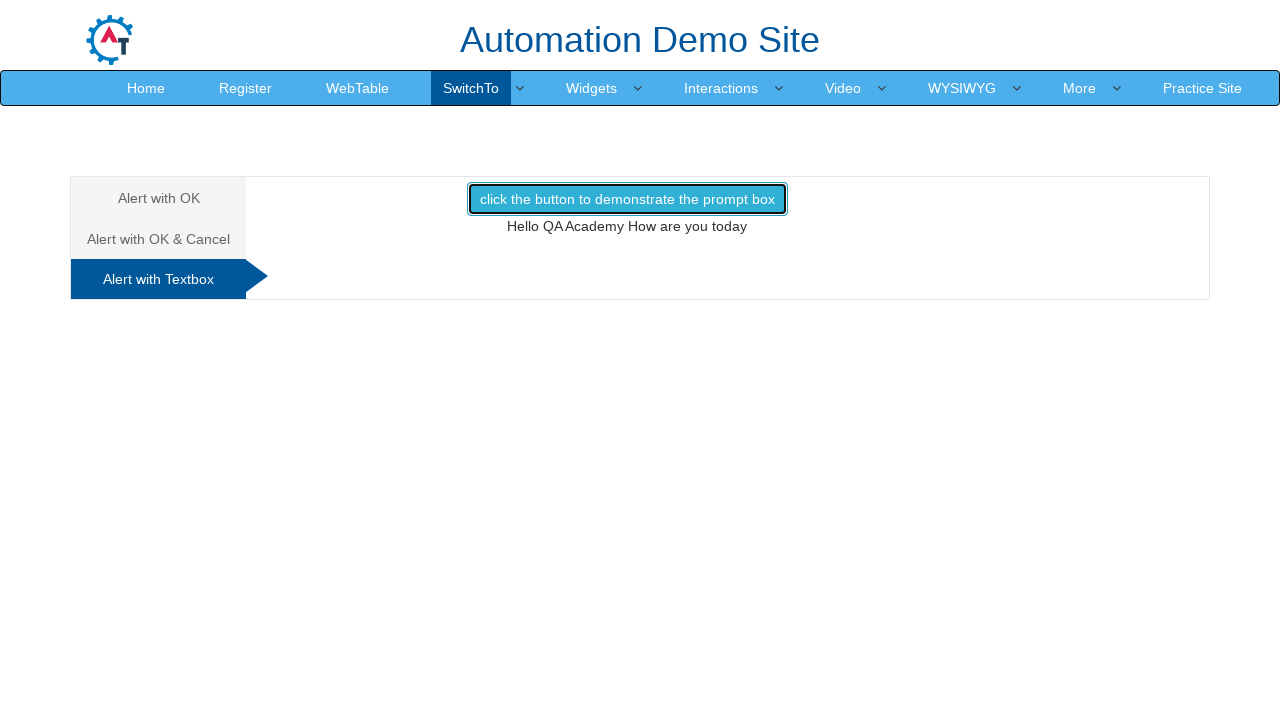